Navigates to the RedBus homepage and waits for the page to load completely

Starting URL: https://www.redbus.in/

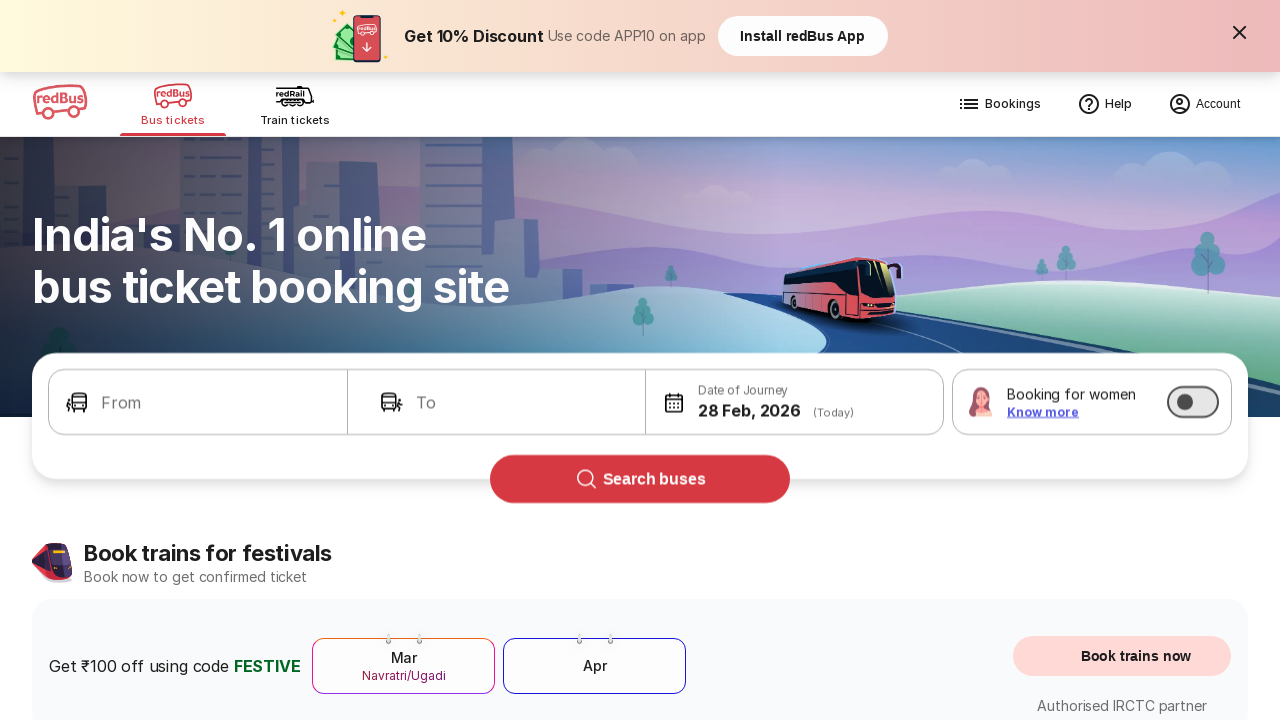

Navigated to RedBus homepage
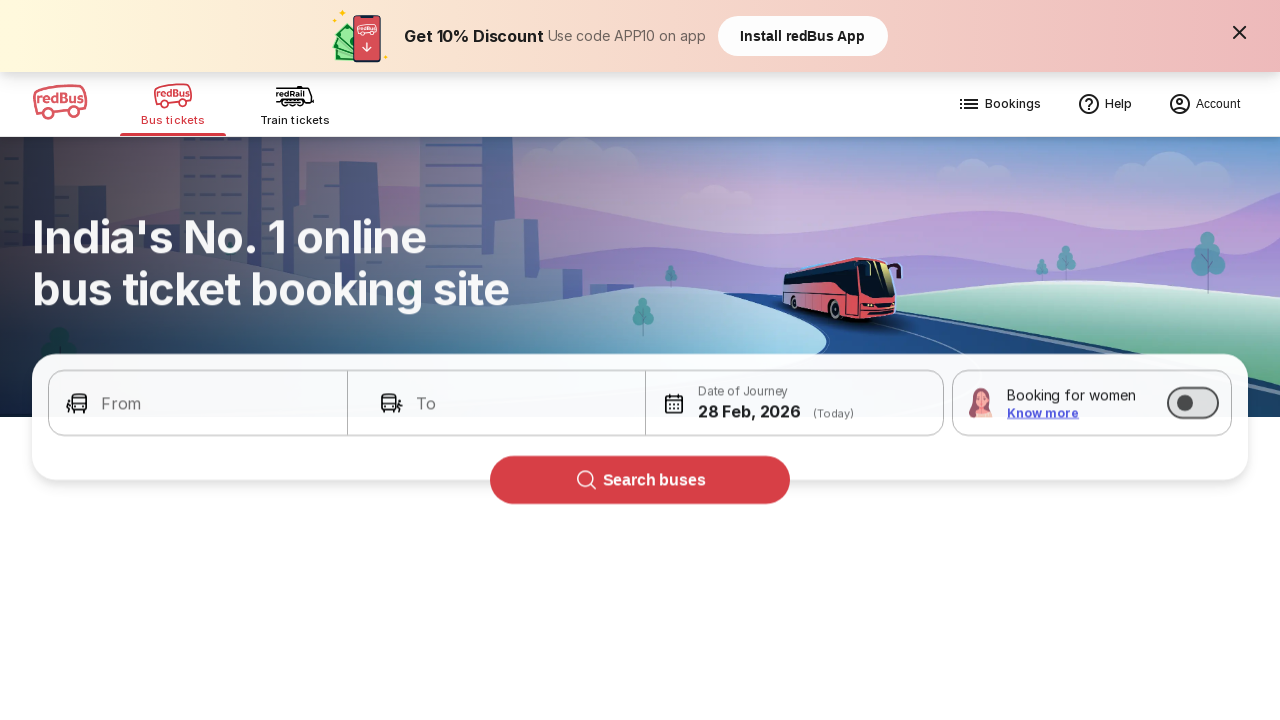

Waited for page to reach networkidle state
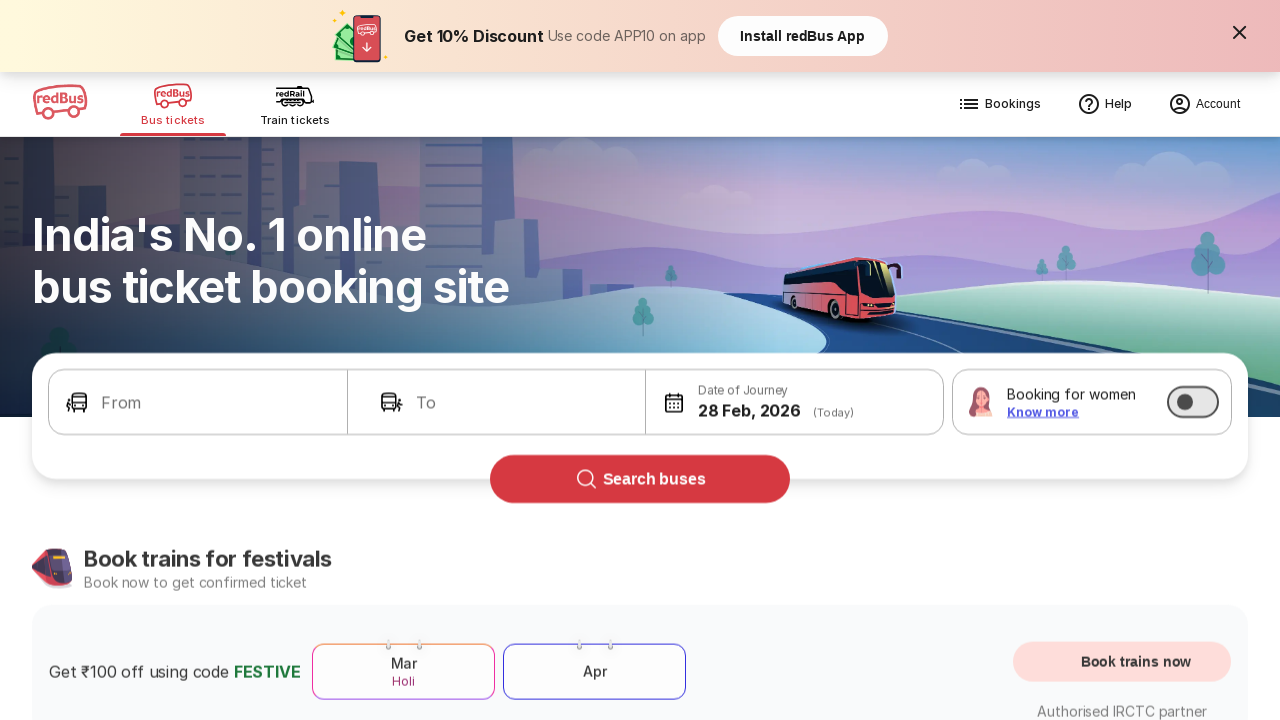

Verified page loaded by checking for body element
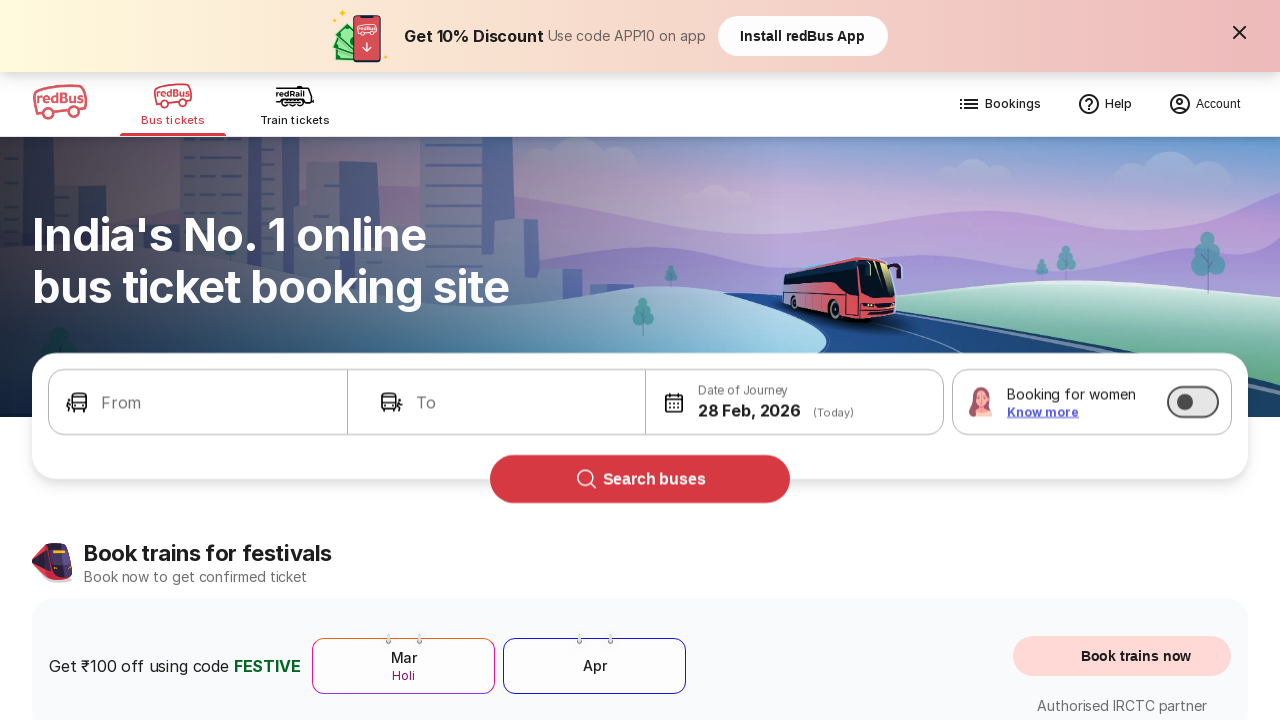

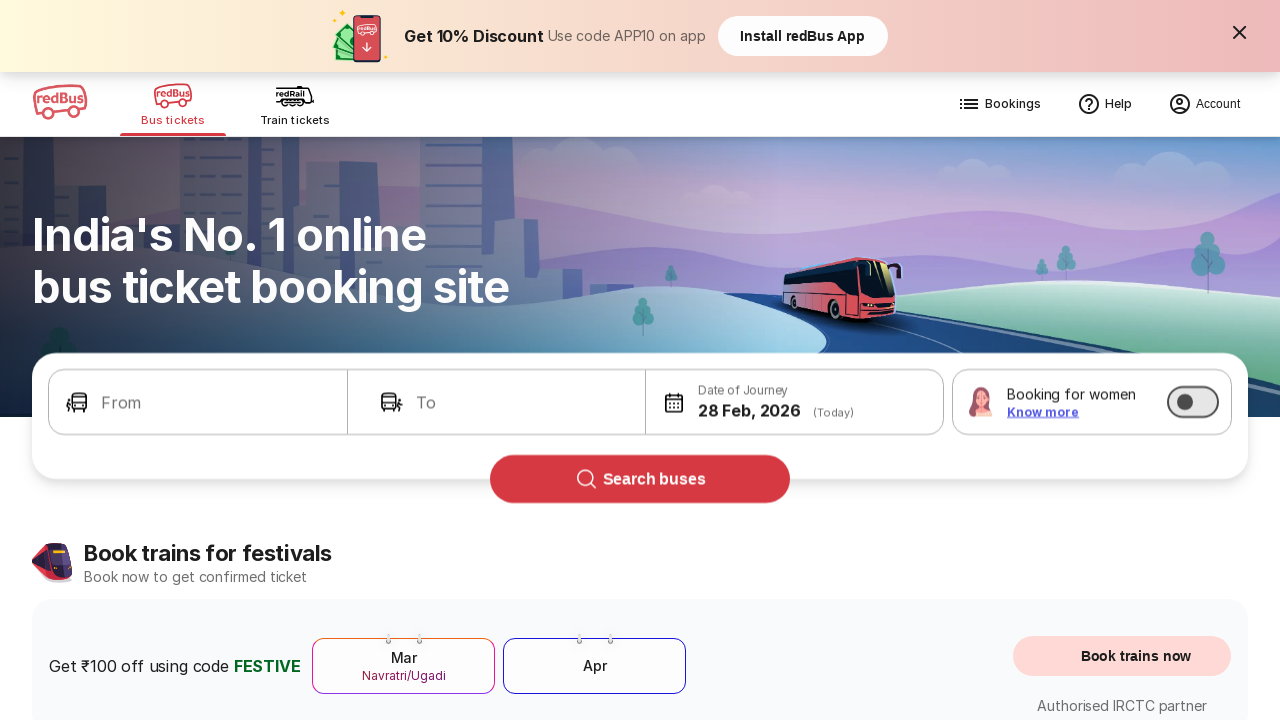